Tests radio button functionality and text validation by clicking a radio button and verifying contact email text after clicking a link

Starting URL: https://rahulshettyacademy.com/AutomationPractice/

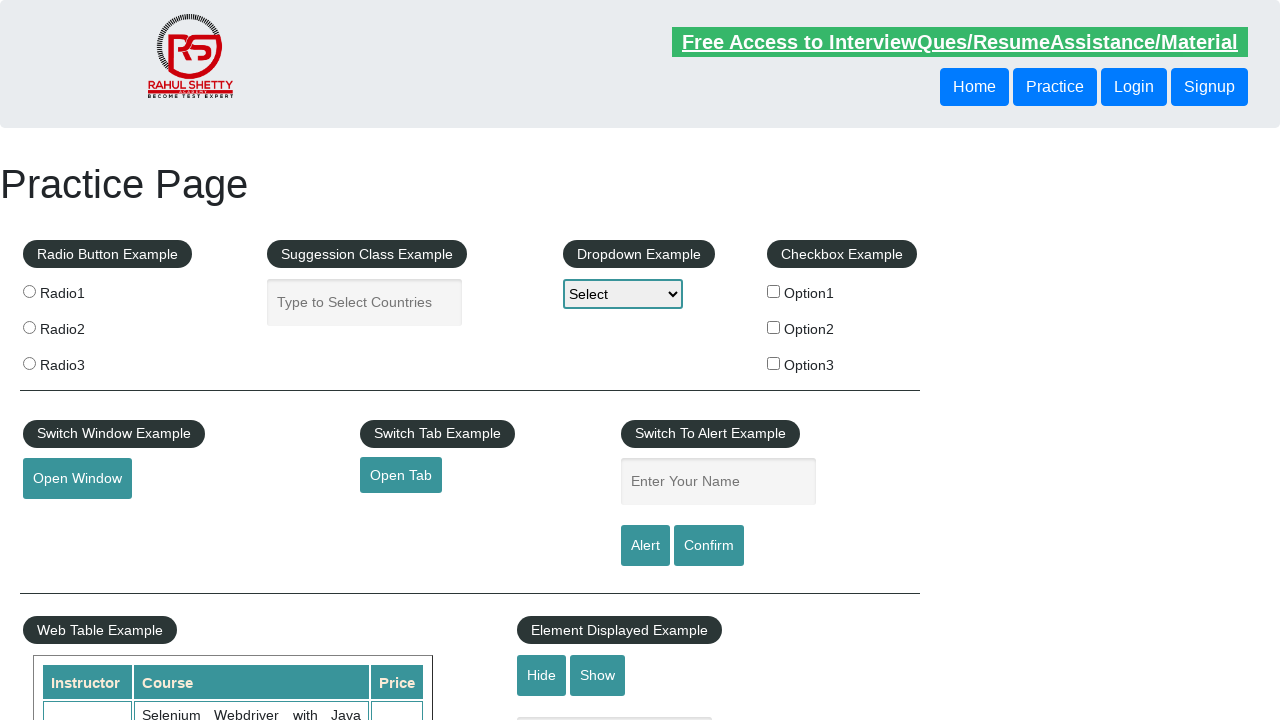

Clicked radio button 1 at (29, 291) on [value='radio1']
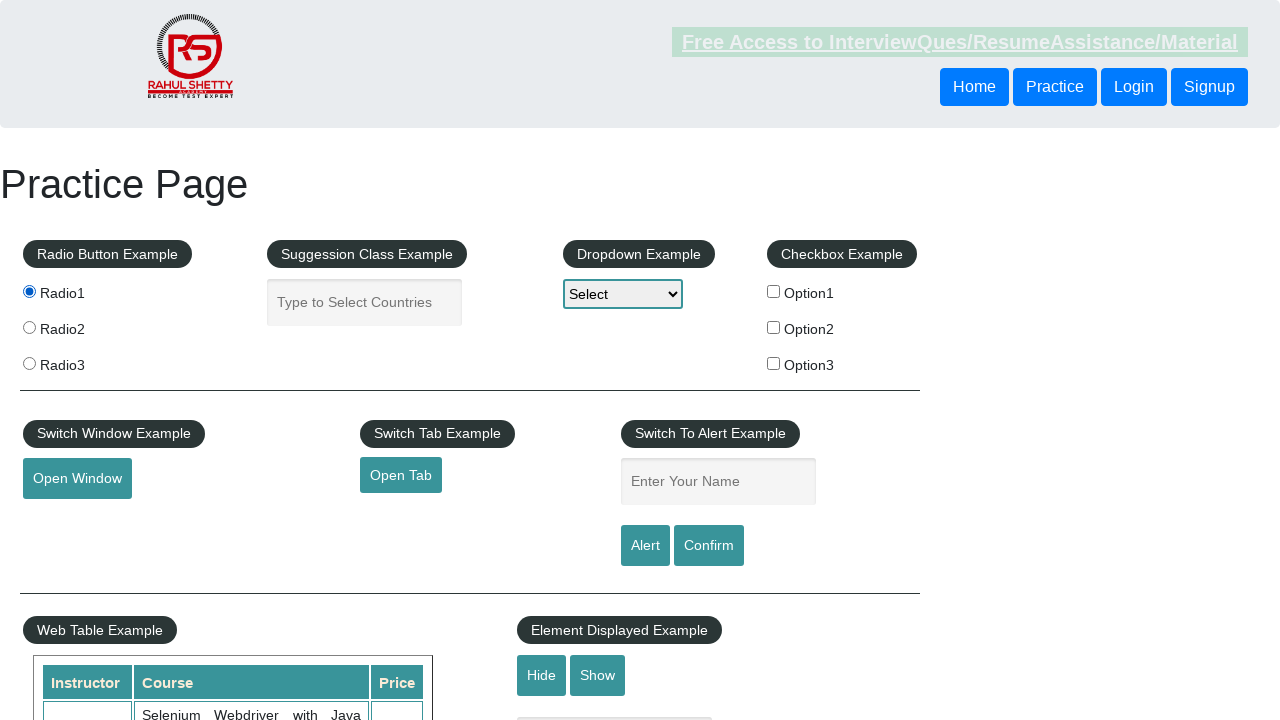

Clicked Free Access to InterviewQues/ResumeAssistance/Material link at (960, 42) on text=Free Access to InterviewQues/ResumeAssistance/Material
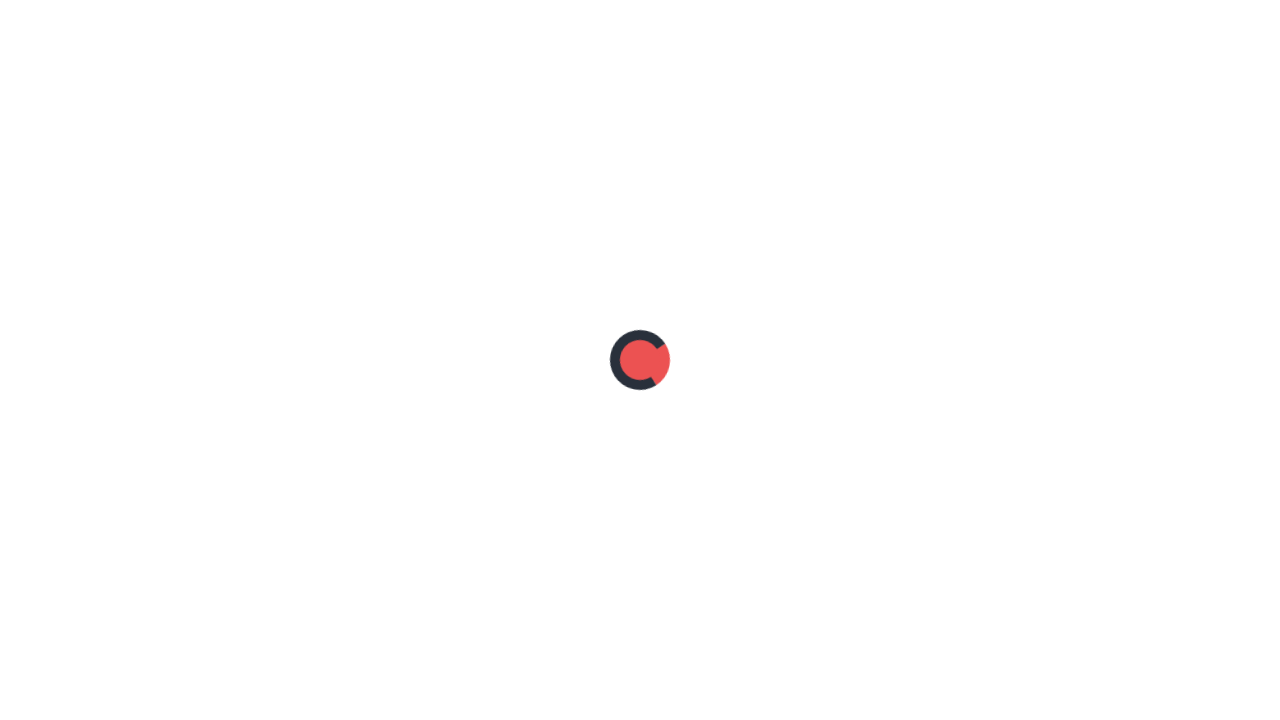

Verified contact email text 'contact@rahulshettyacademy.com' is present
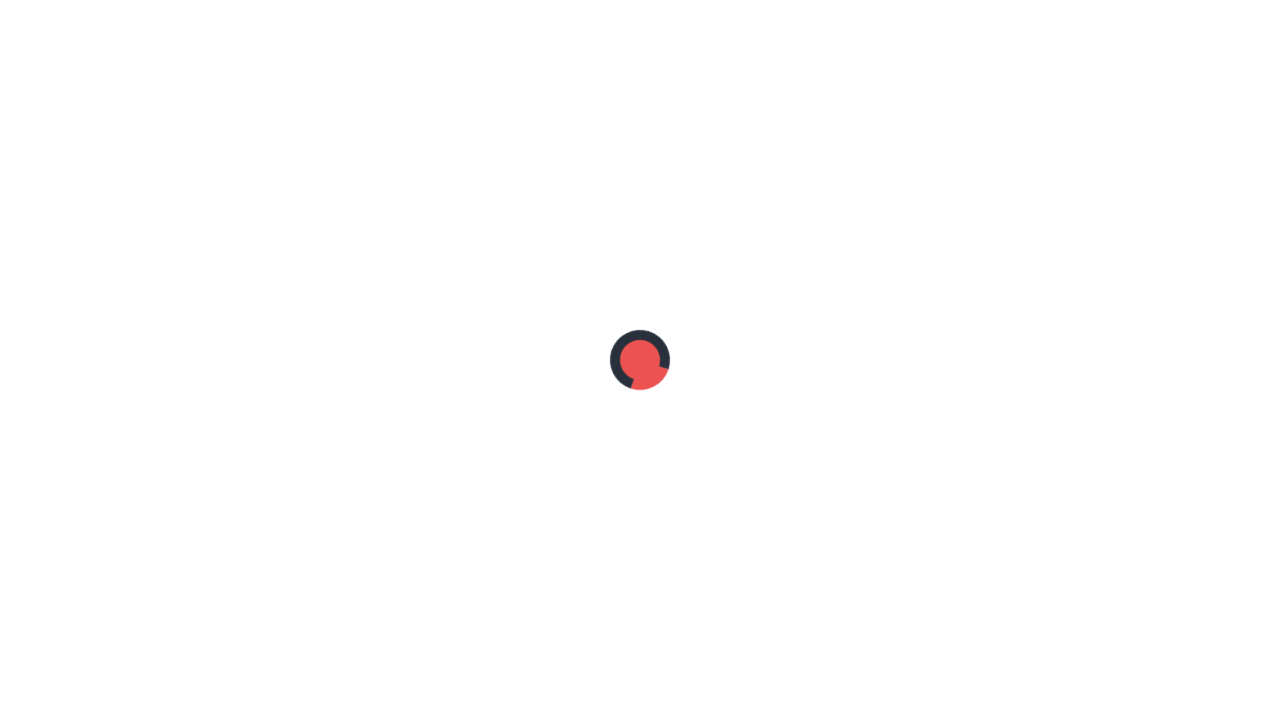

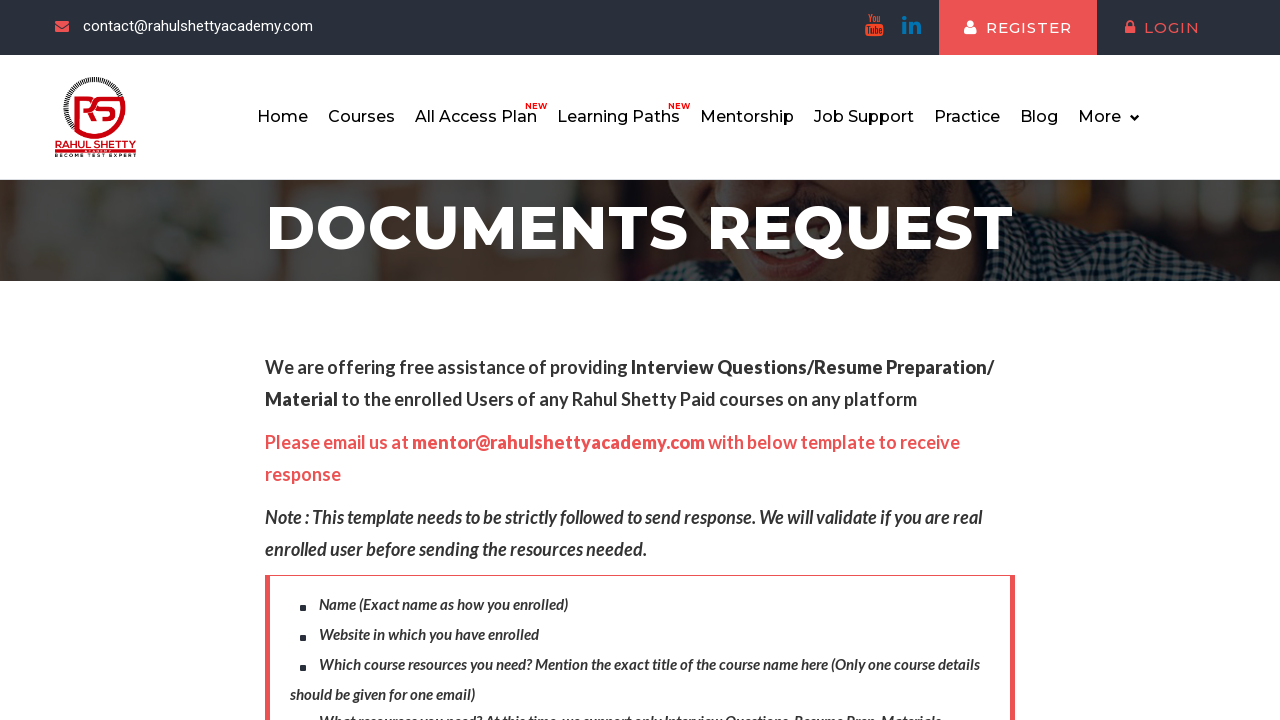